Navigates to mortgage calculator website and scrolls down the page to view content

Starting URL: https://www.mortgagecalculator.org/

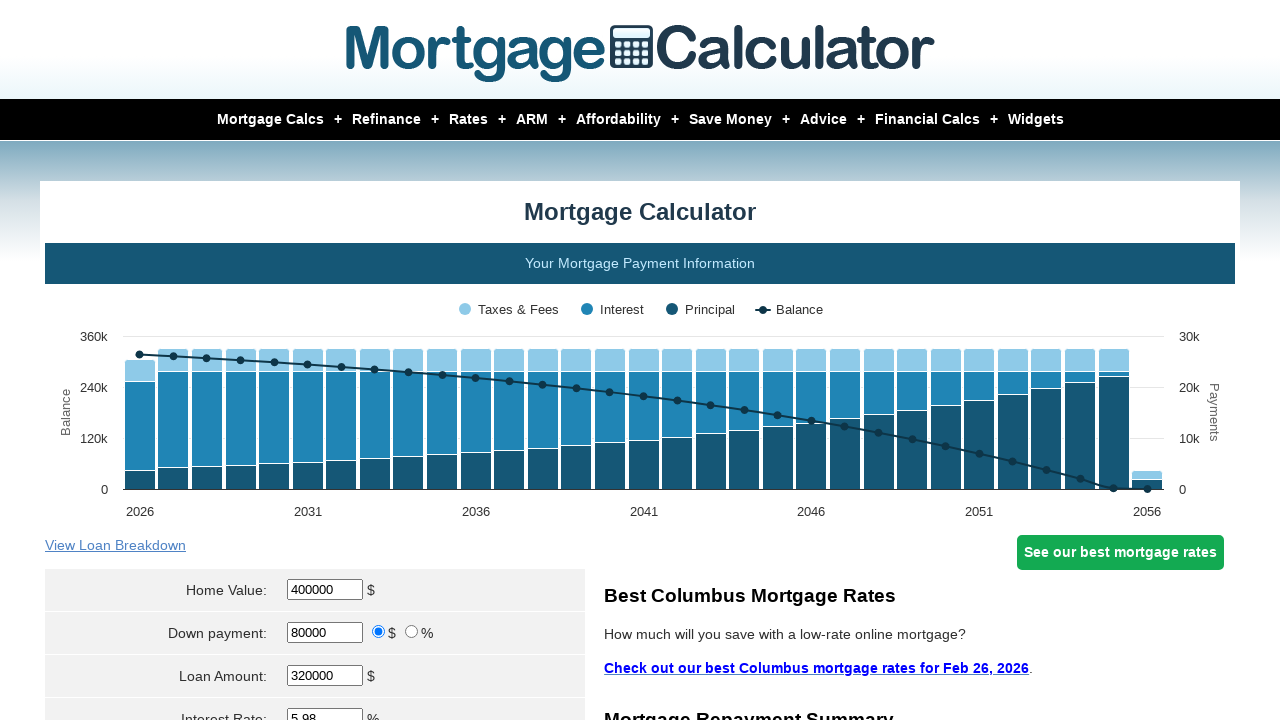

Navigated to mortgage calculator website
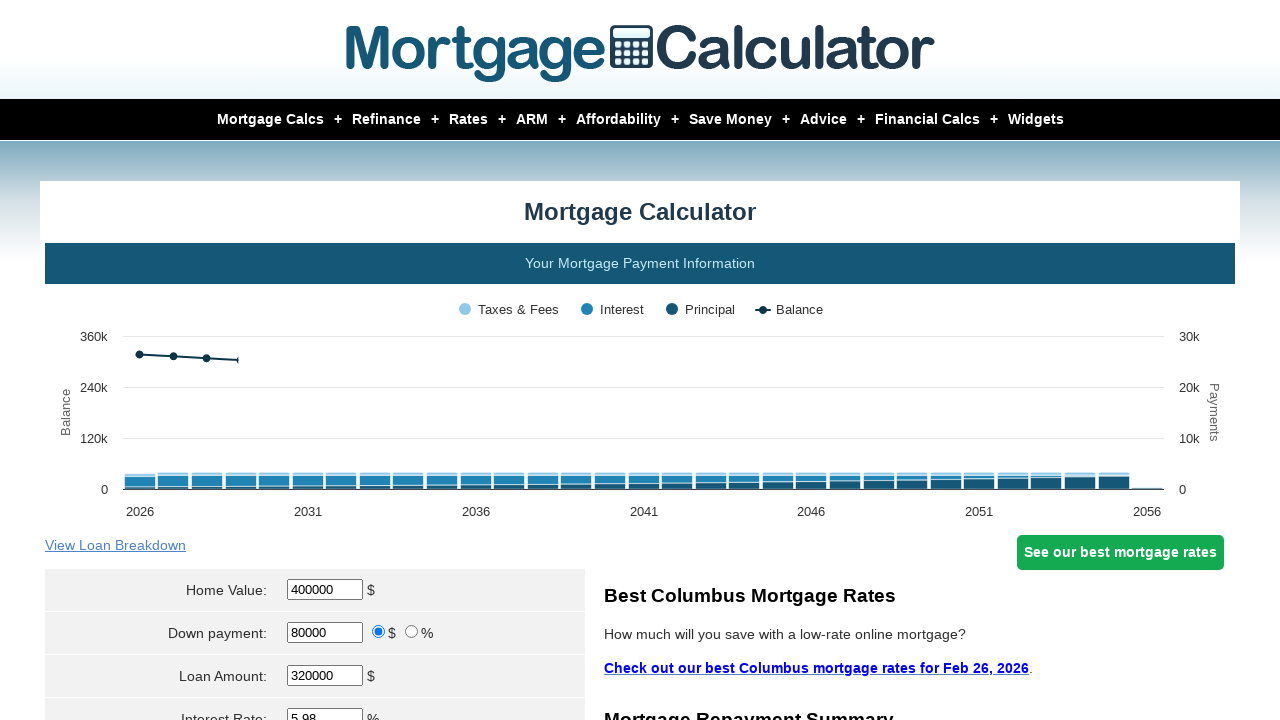

Scrolled down the page to view content
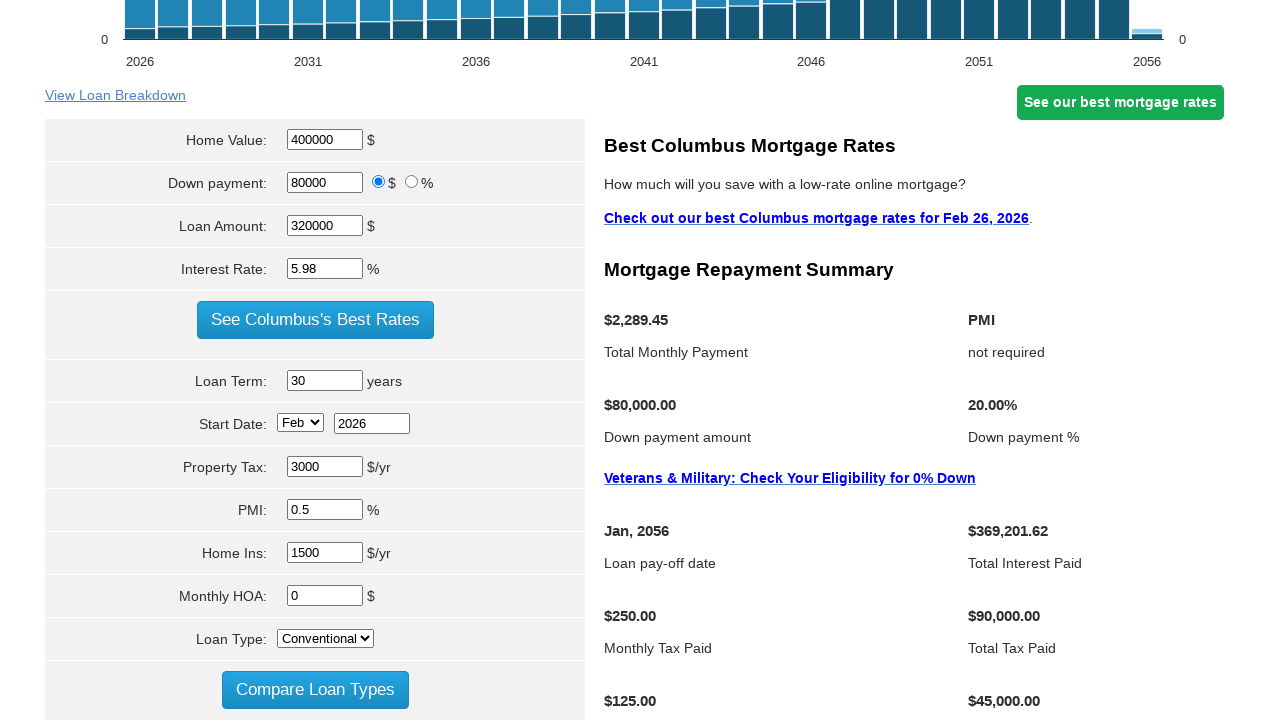

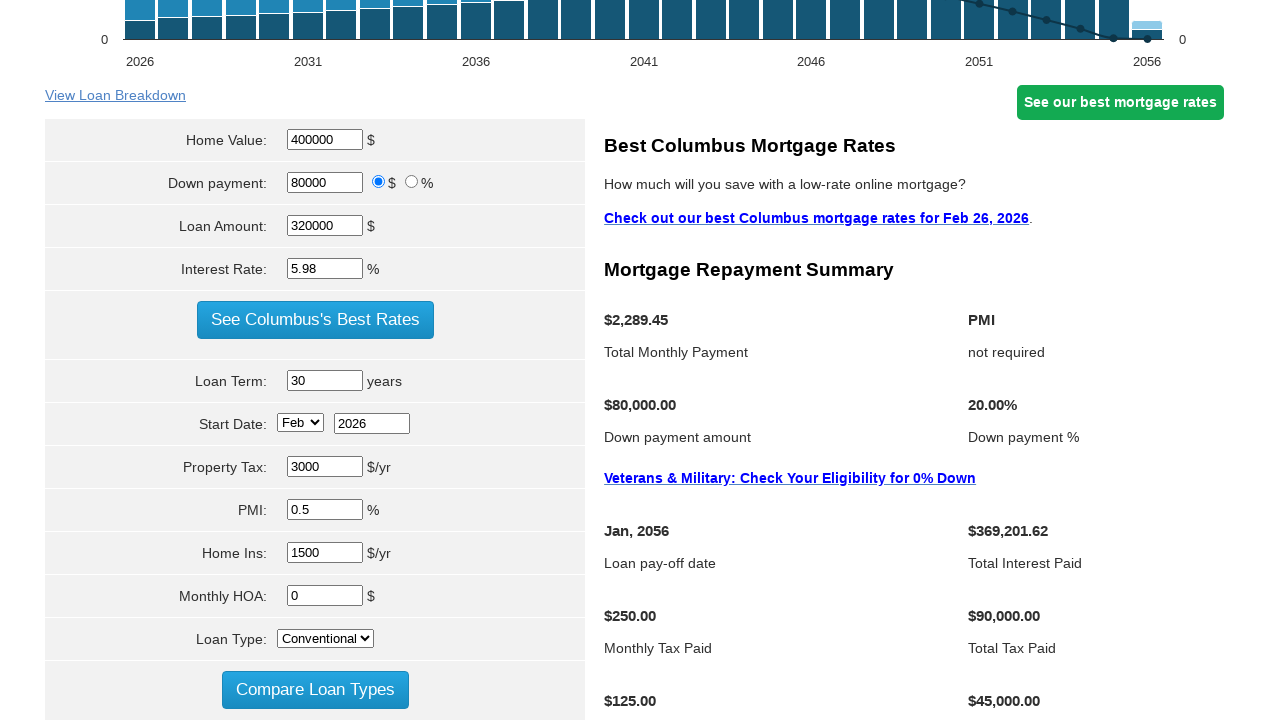